Tests multi-selection in a list by holding Ctrl and clicking multiple list items

Starting URL: https://www.leafground.com/list.xhtml

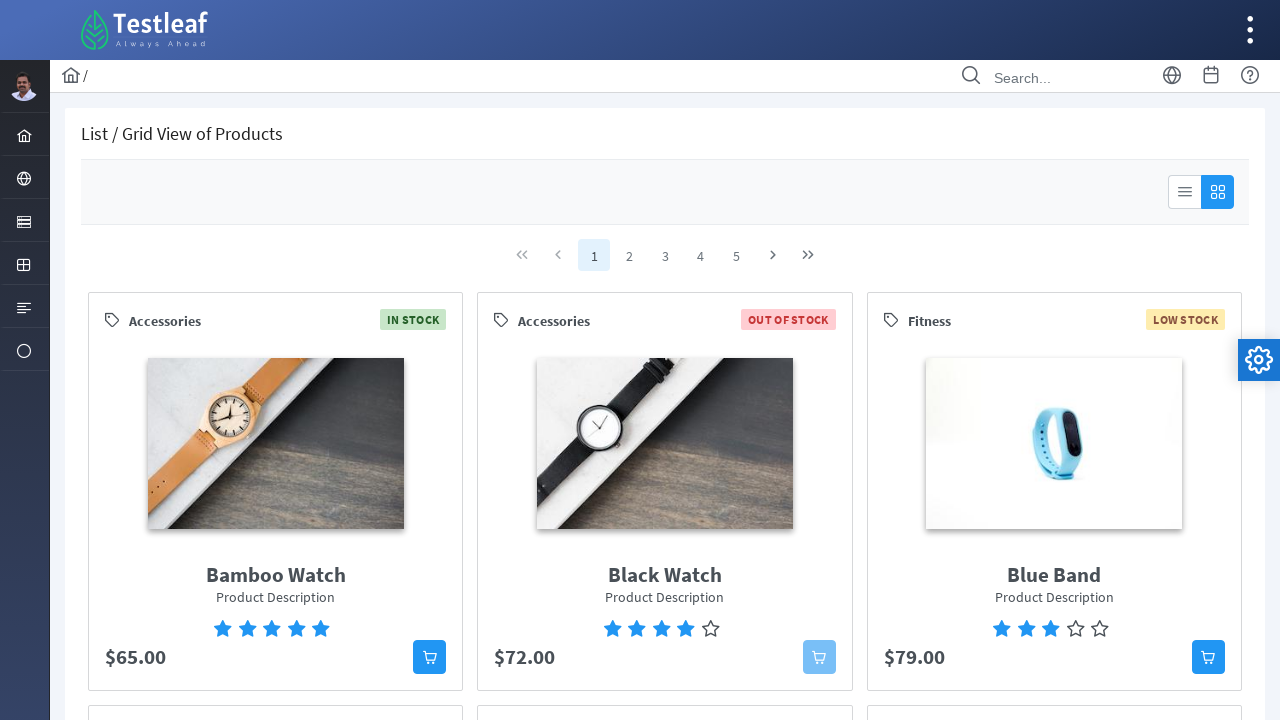

Waited for list items to load
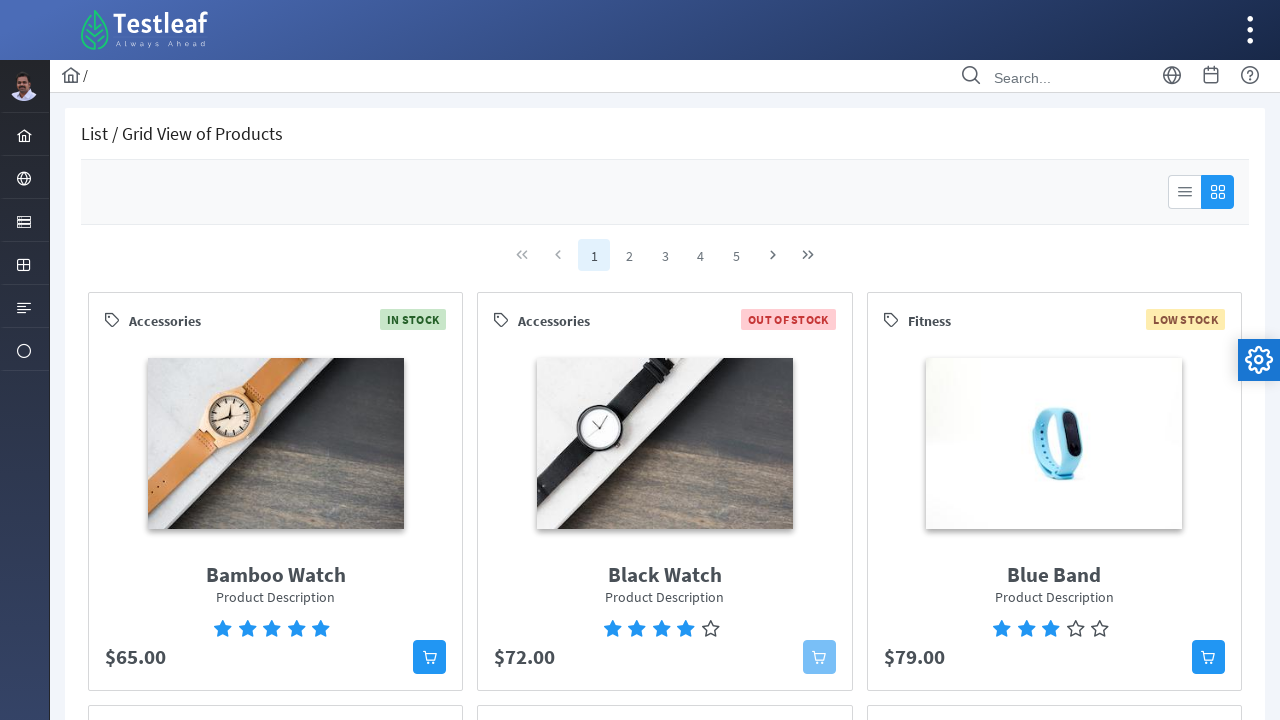

Retrieved all list items from the list
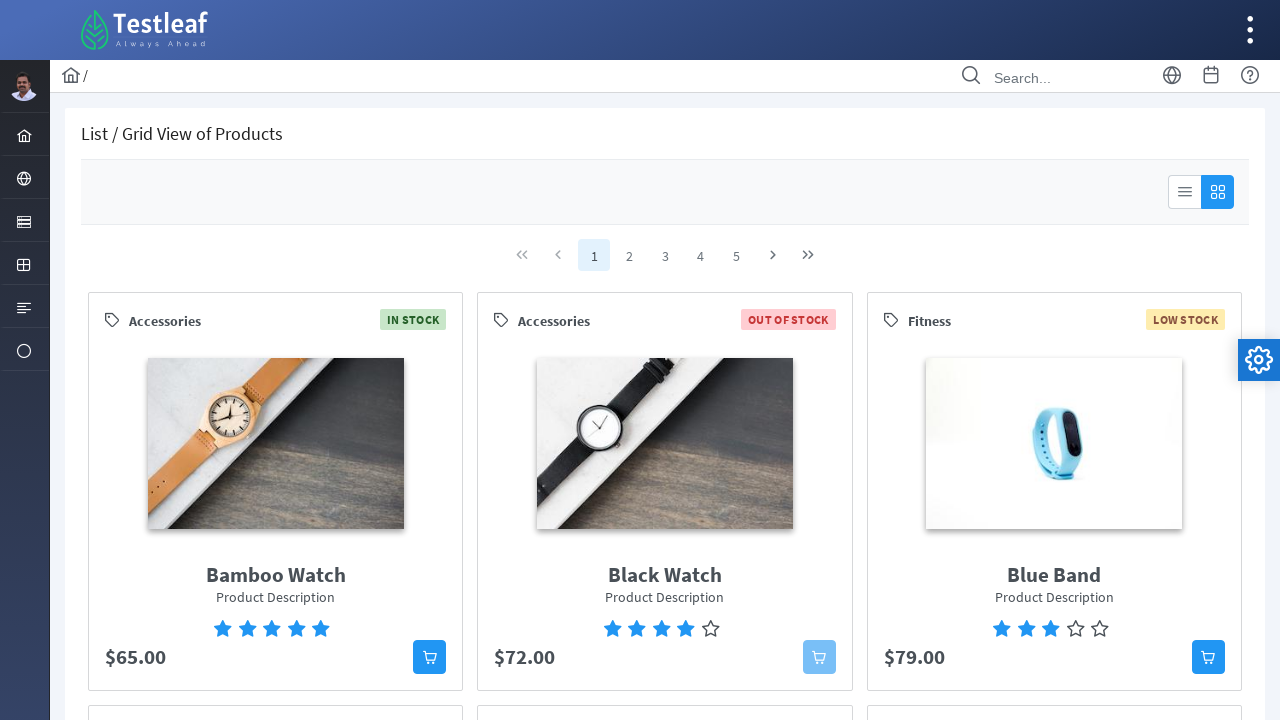

Pressed Control key down to enable multi-selection
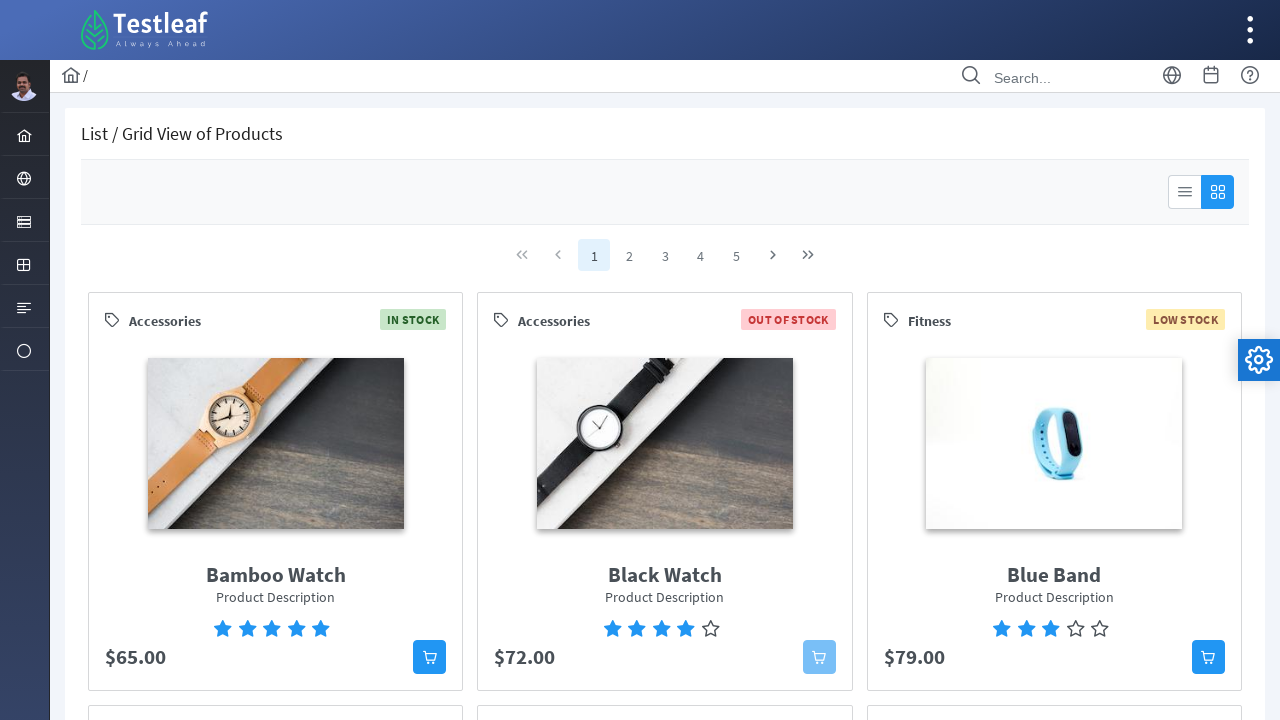

Clicked first list item while holding Control at (291, 472) on xpath=//*[@id='pickList']/div[2]/ul/li >> nth=0
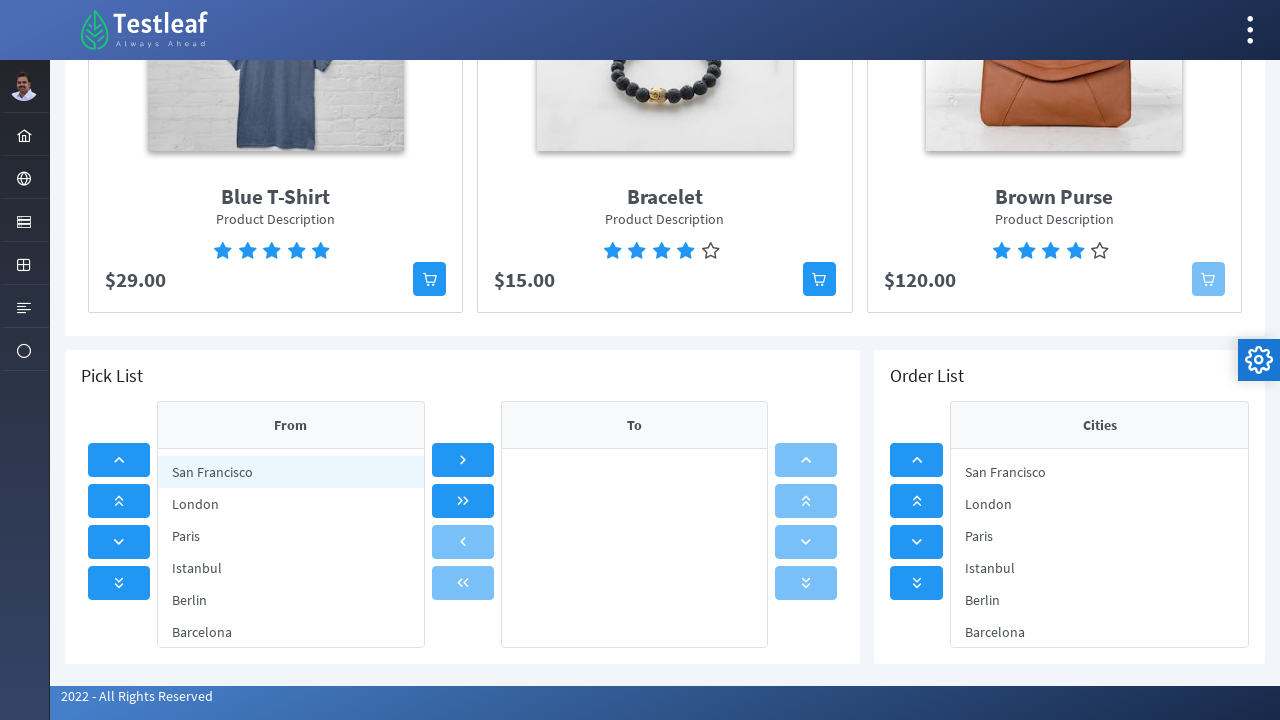

Clicked second list item while holding Control at (291, 504) on xpath=//*[@id='pickList']/div[2]/ul/li >> nth=1
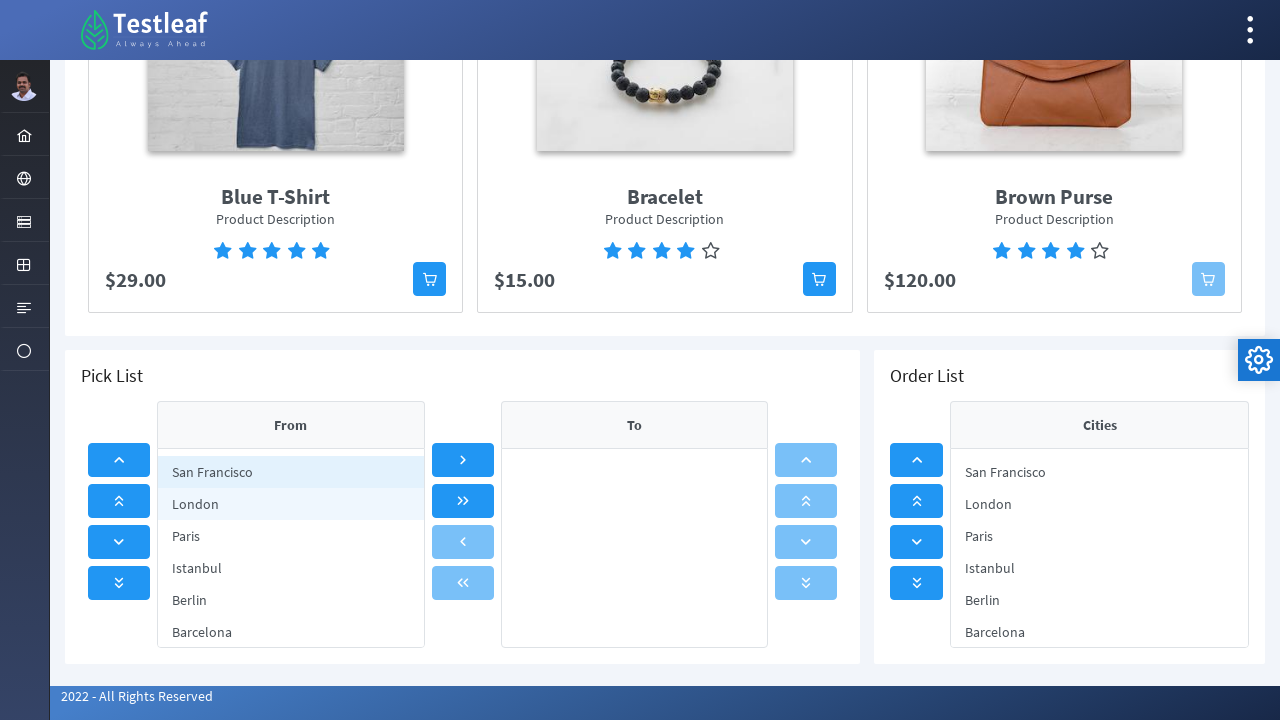

Clicked third list item while holding Control at (291, 536) on xpath=//*[@id='pickList']/div[2]/ul/li >> nth=2
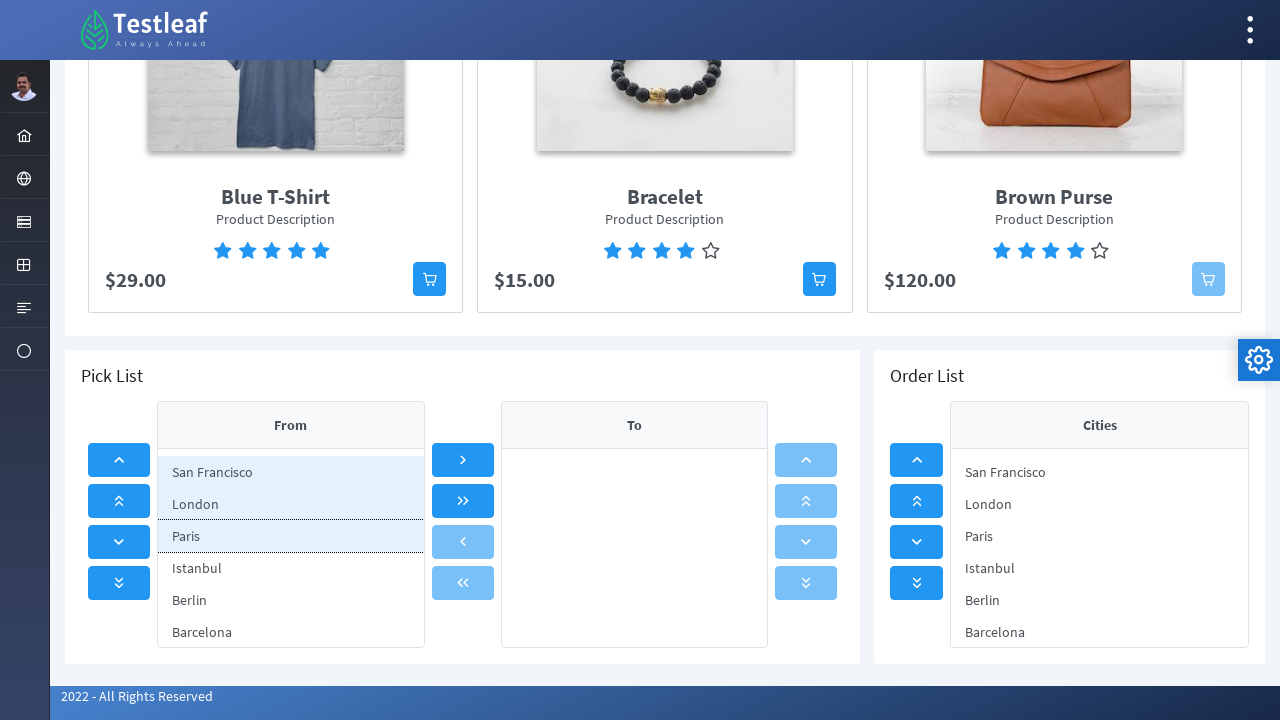

Released Control key to complete multi-selection
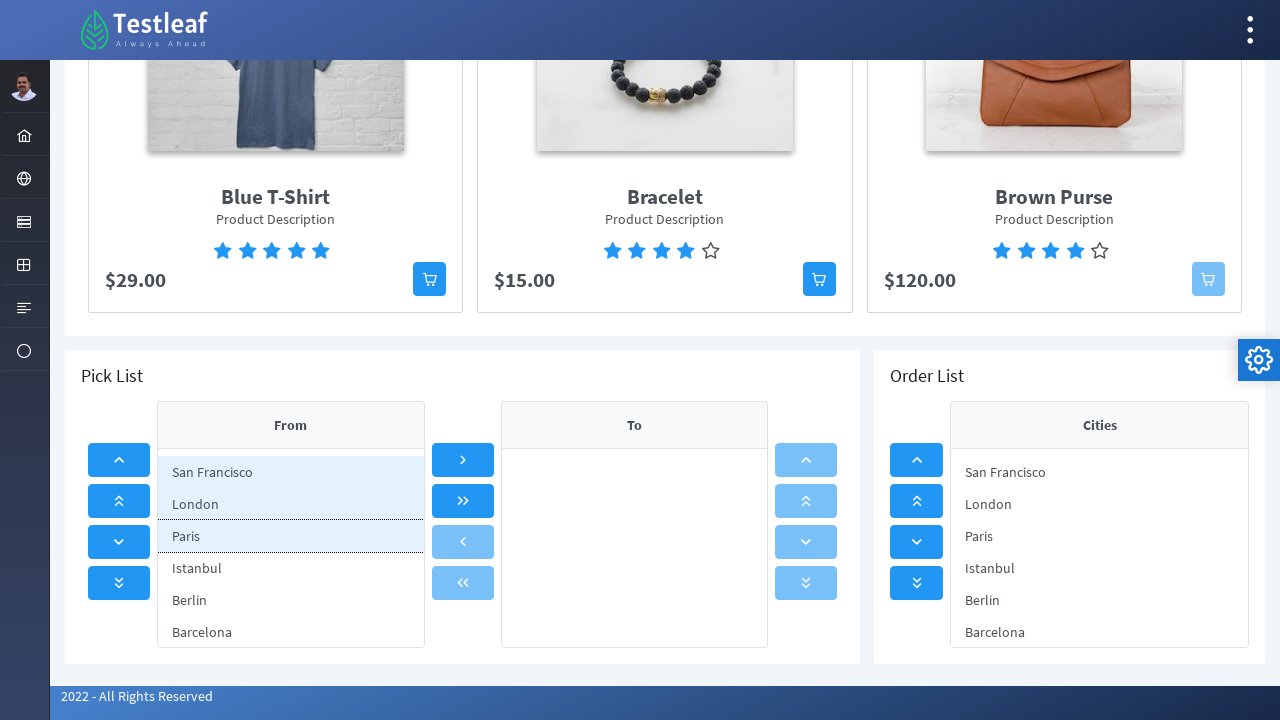

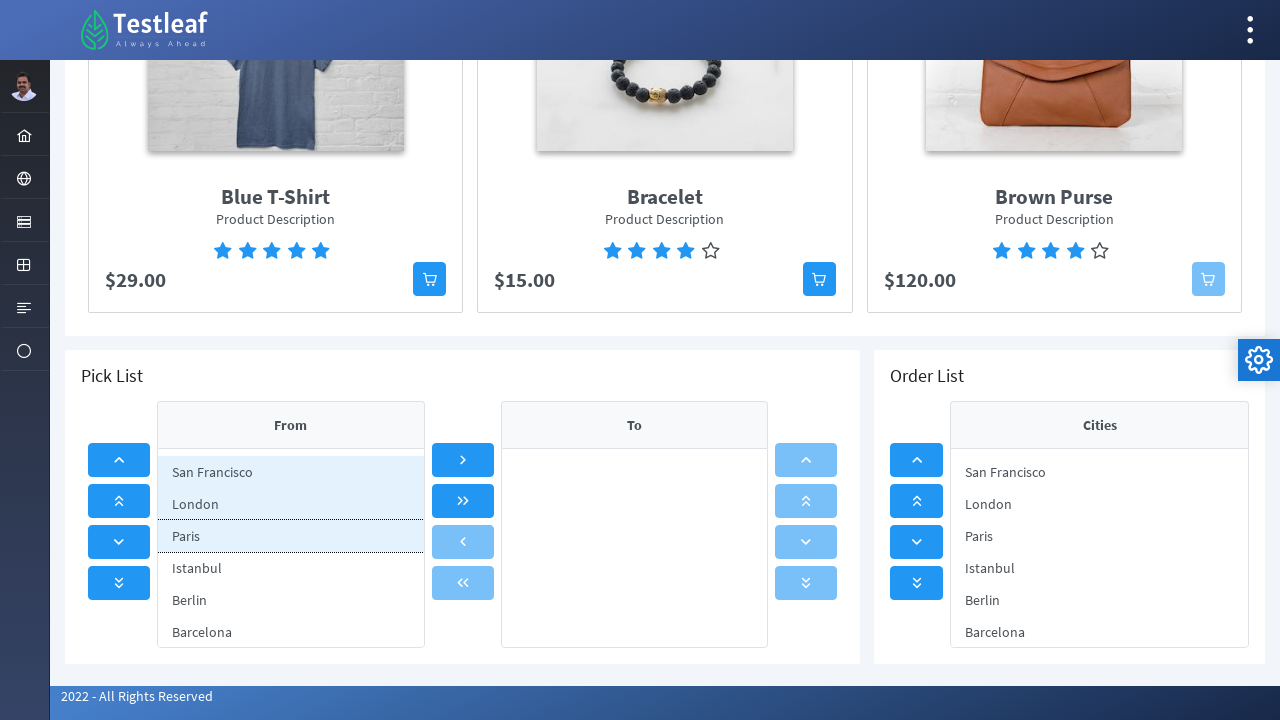